Tests the Playwright documentation website by navigating to the intro page, clicking the search button, and searching for "Playwright"

Starting URL: https://playwright.dev/

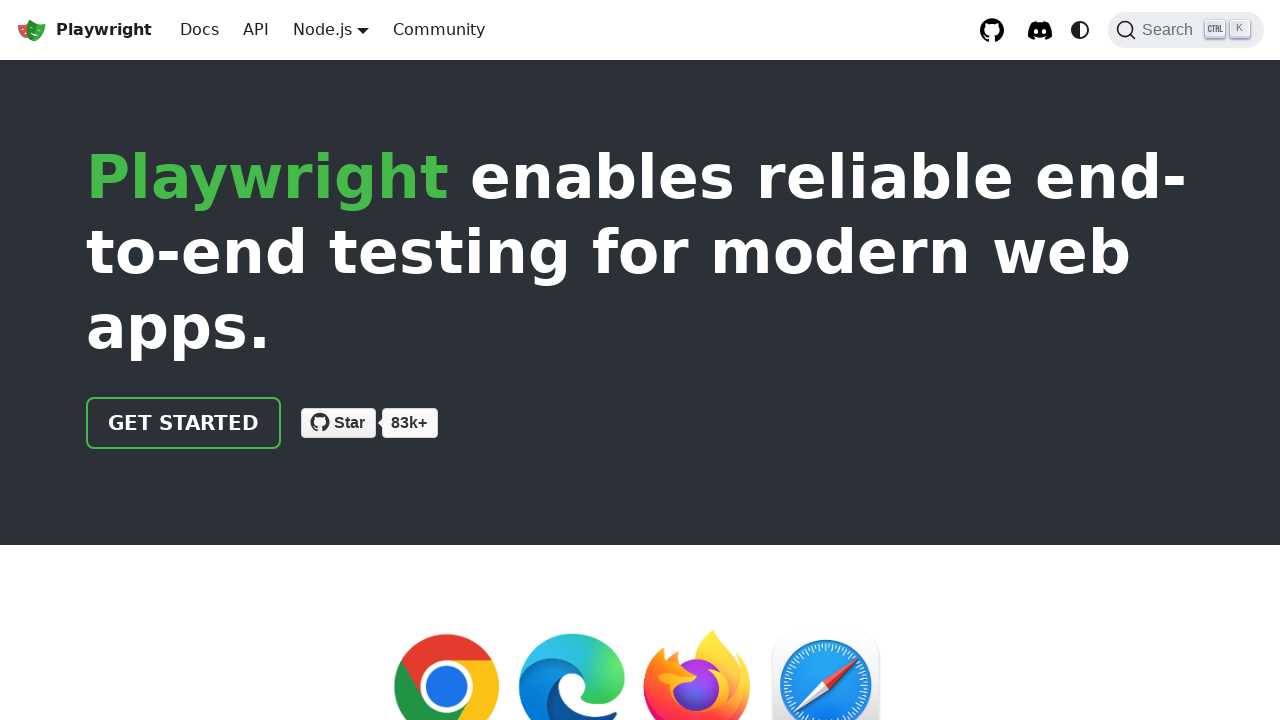

Clicked on 'Get started' link to intro docs at (200, 30) on xpath=//a[@href="/docs/intro"] >> nth=0
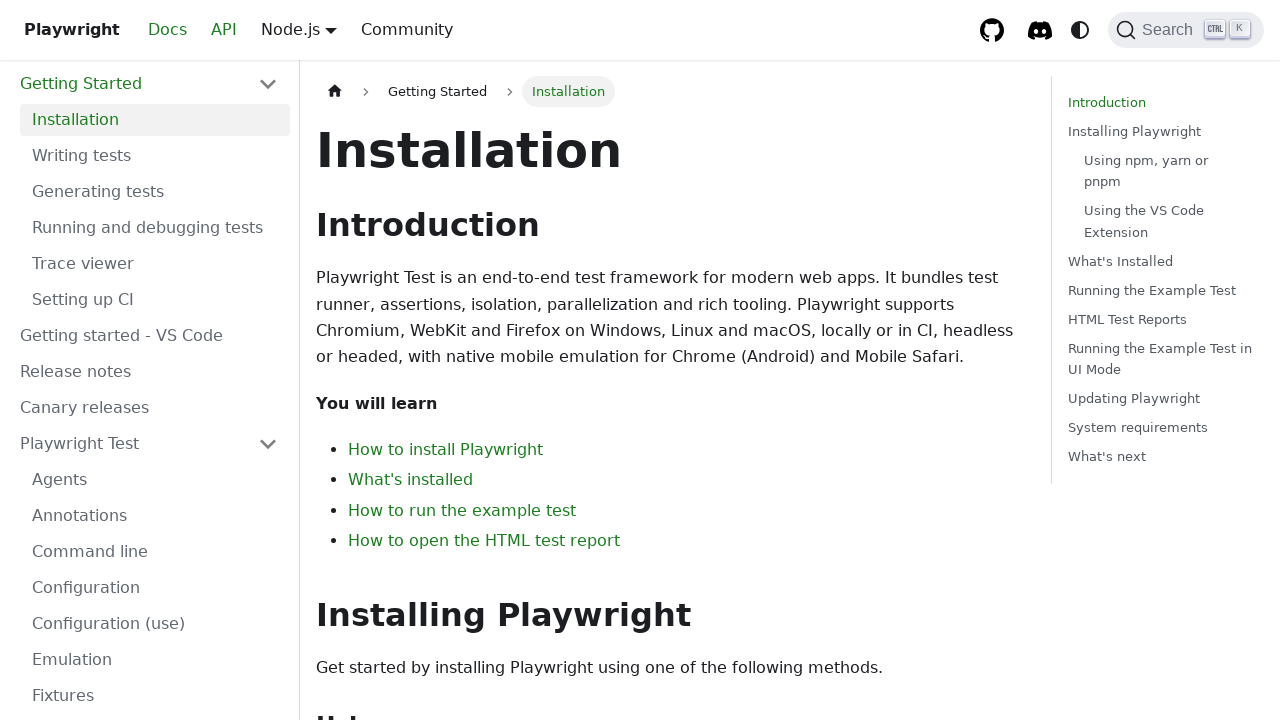

Waited for intro link button to be visible
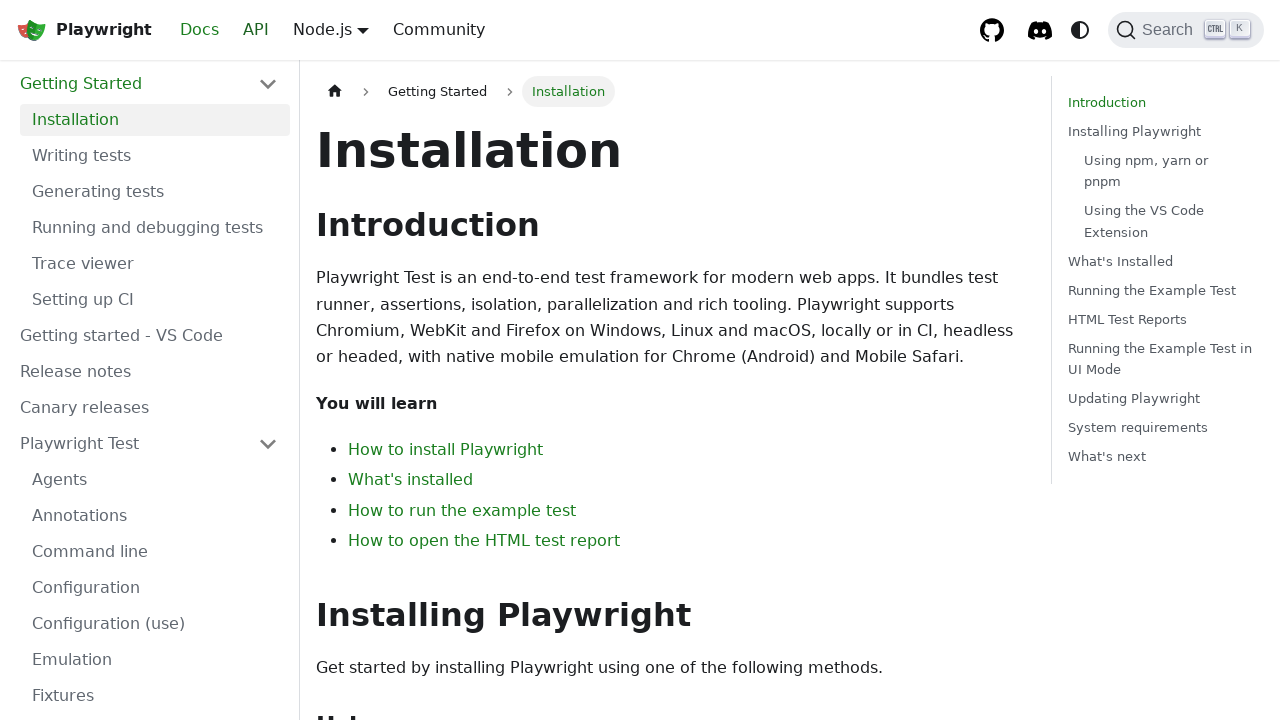

Clicked on intro link button again at (200, 30) on xpath=//a[@href="/docs/intro"] >> nth=0
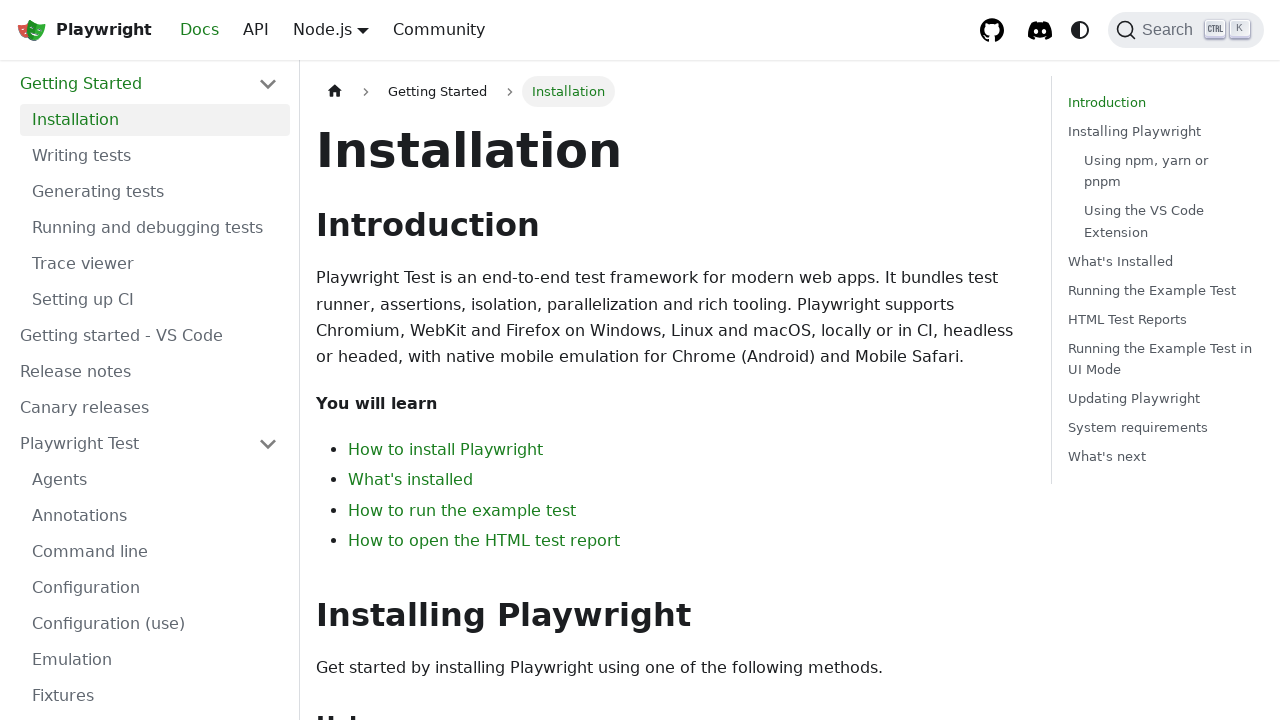

Waited for Search button to be visible
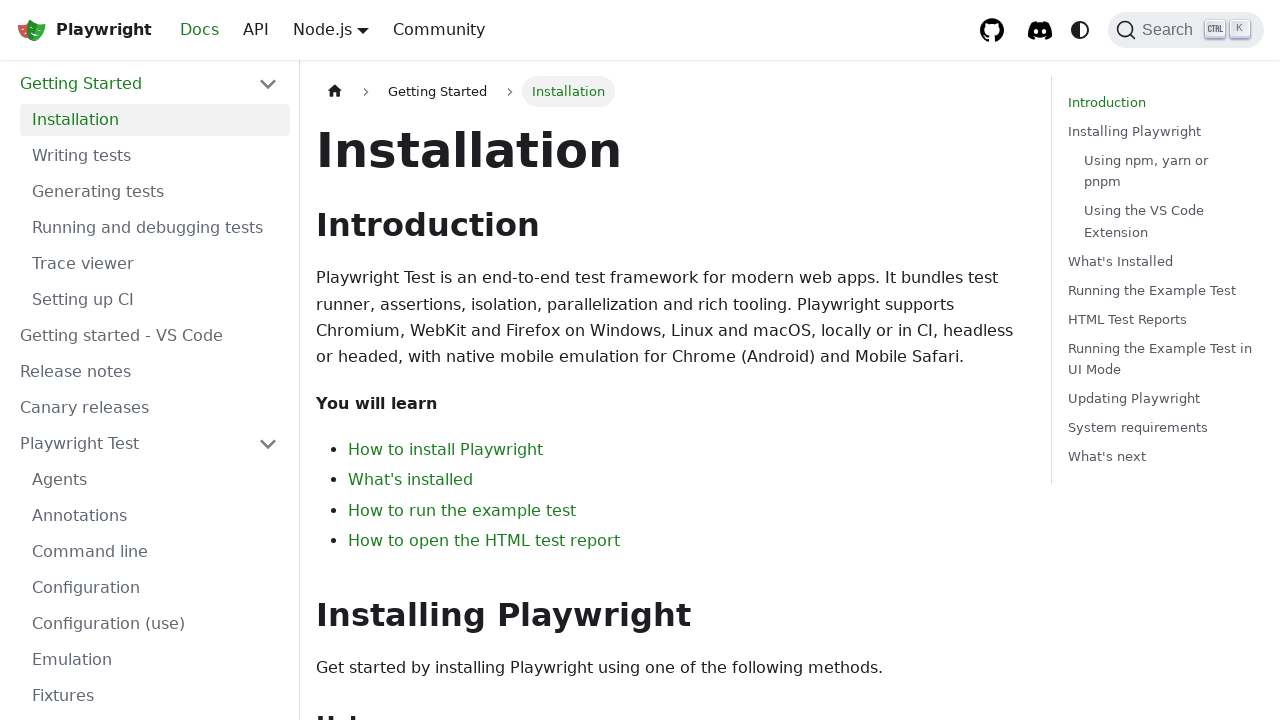

Clicked on Search button at (1171, 30) on internal:text="Search"i
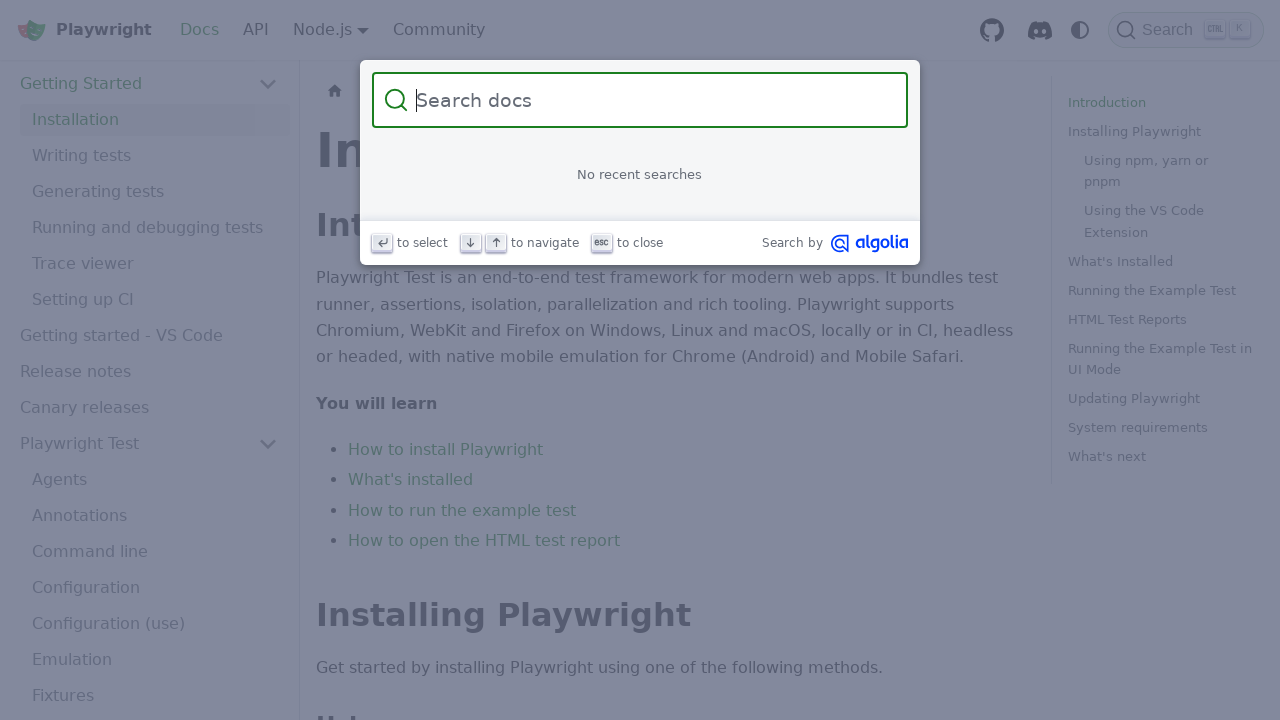

Waited for search input field to be visible
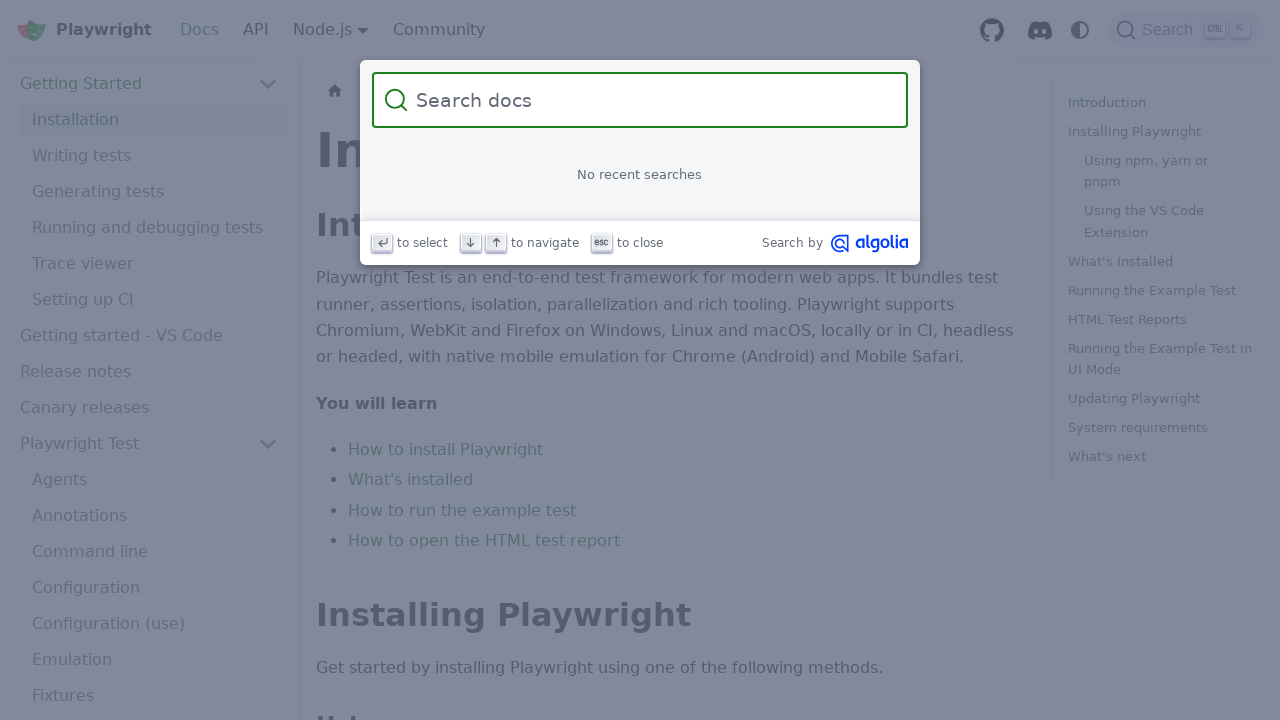

Filled search input field with 'Playwright' on #docsearch-input
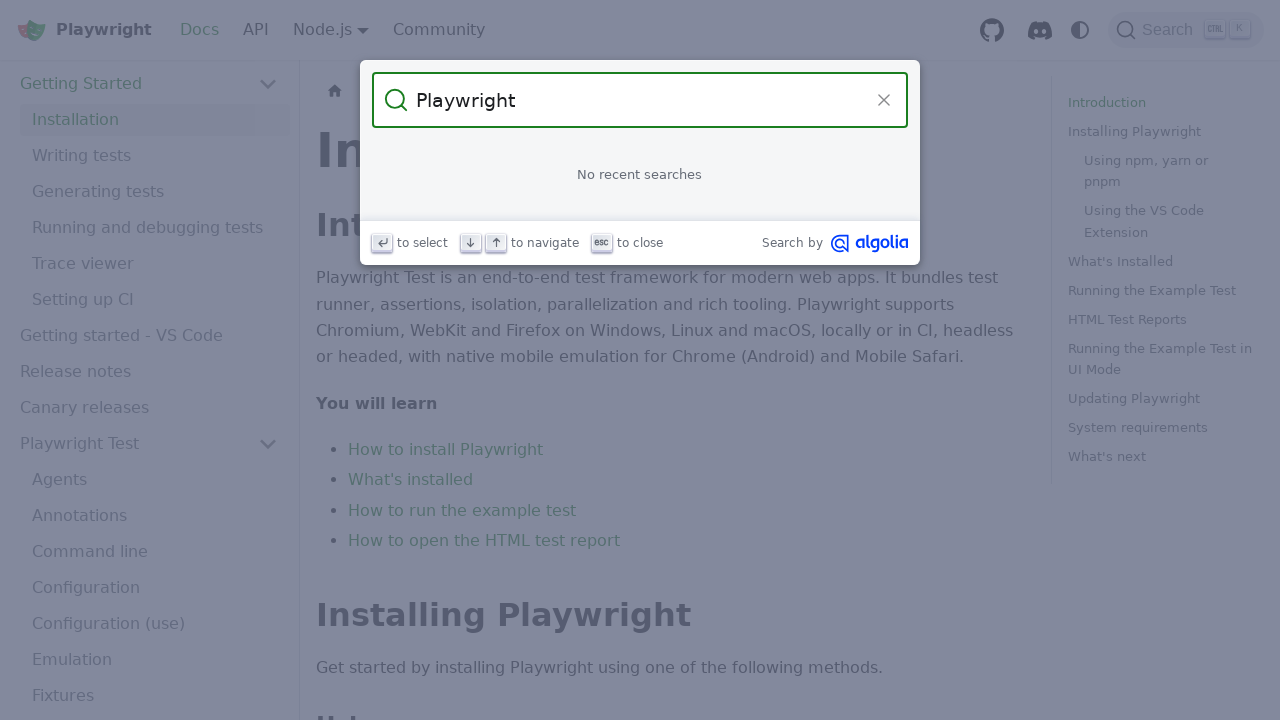

Pressed Enter to search for 'Playwright' on #docsearch-input
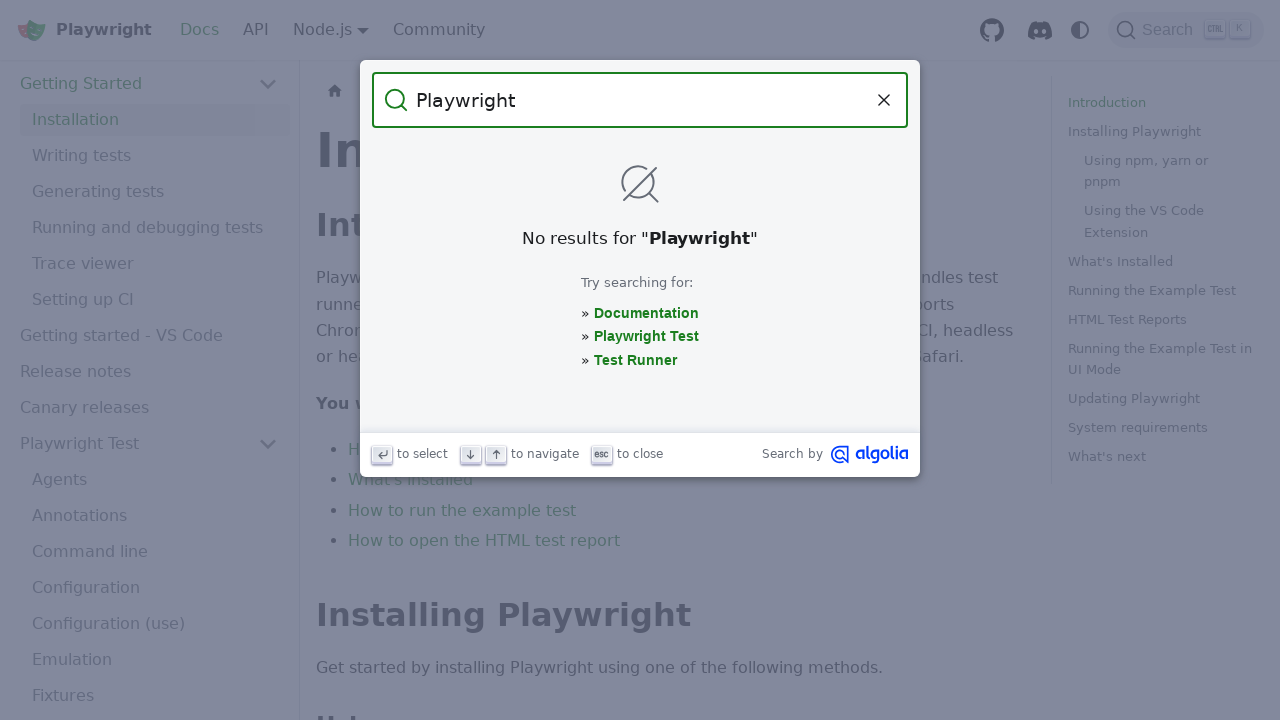

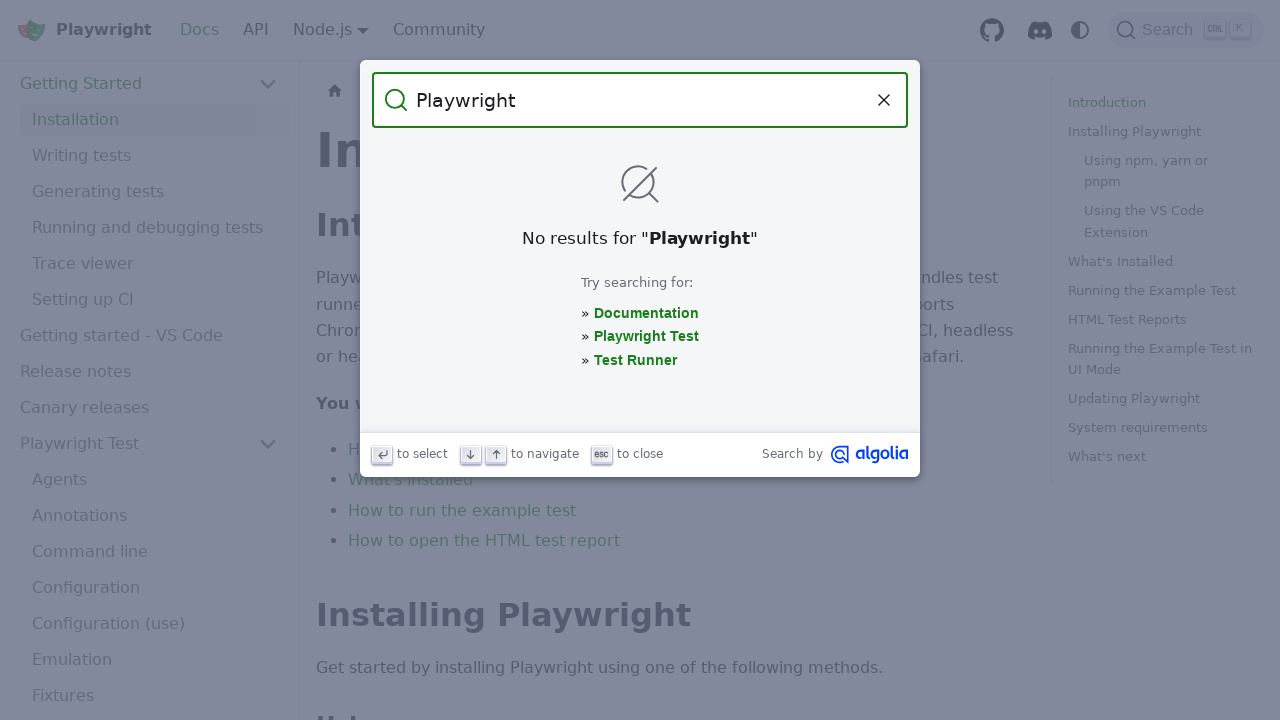